Tests interaction with multiple iframes on a page by filling text inputs within three different frames

Starting URL: https://ui.vision/demo/webtest/frames/

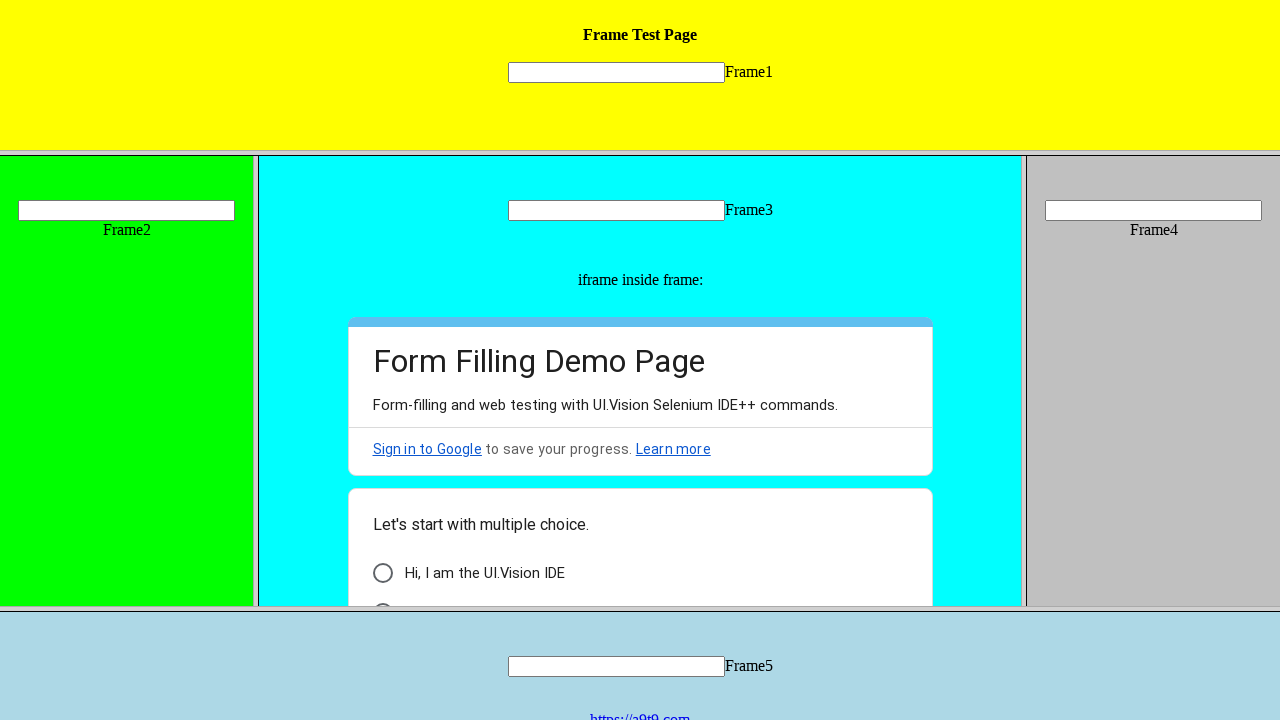

Filled text input in frame 3 with 'Vishveshwar Reddy' on [src='frame_3.html'] >> internal:control=enter-frame >> input[name='mytext3']
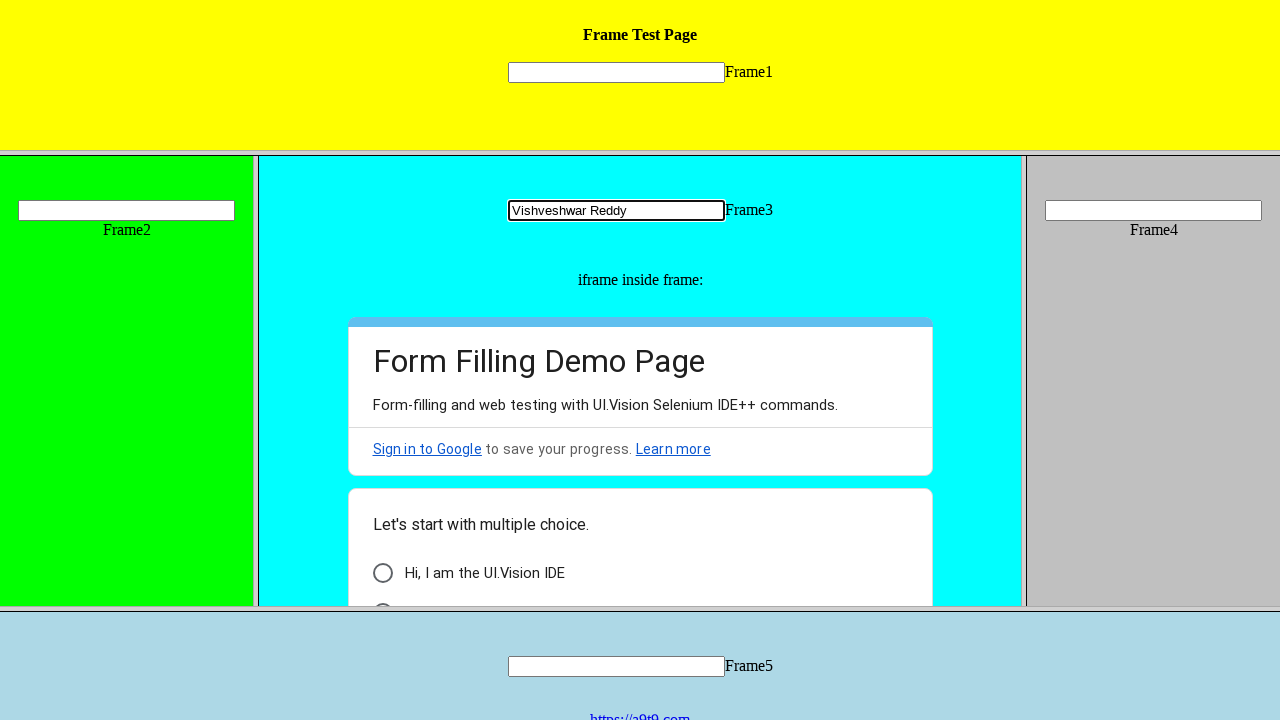

Filled text input in frame 2 with ' Reddy' on [src='frame_2.html'] >> internal:control=enter-frame >> input[name='mytext2']
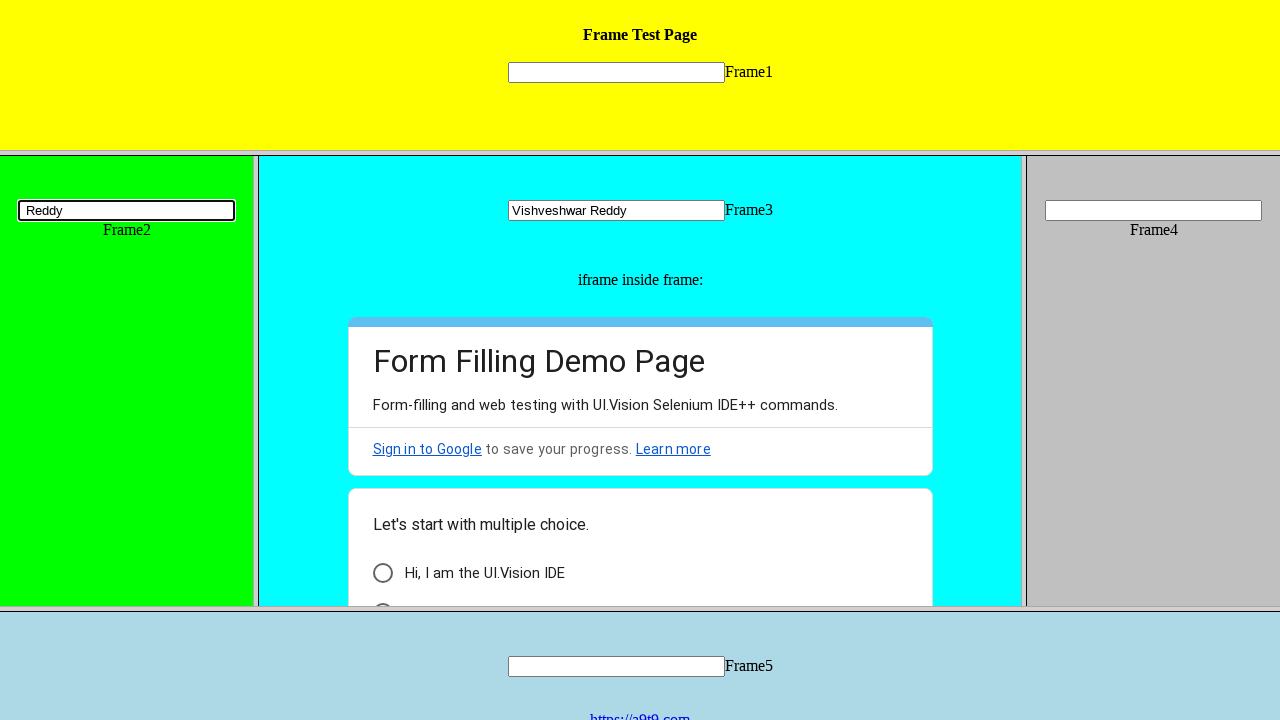

Filled text input in frame 1 with ' Pulla' on [src='frame_1.html'] >> internal:control=enter-frame >> input[name='mytext1']
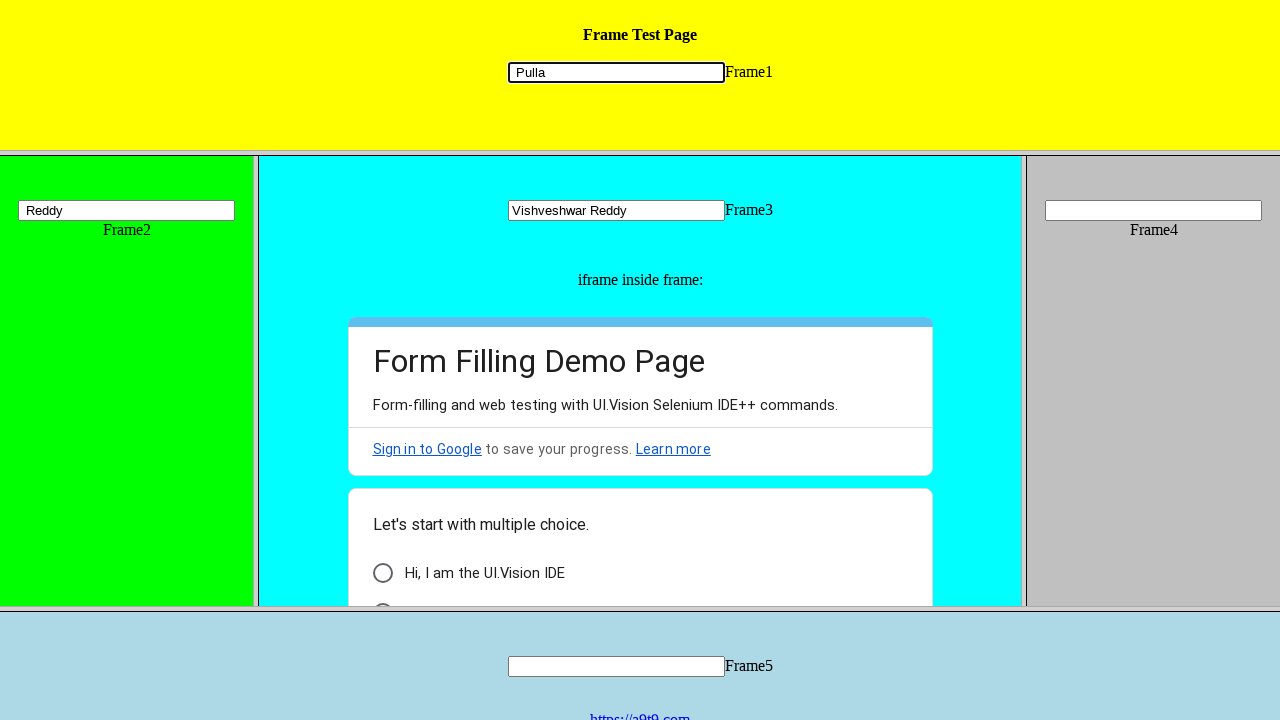

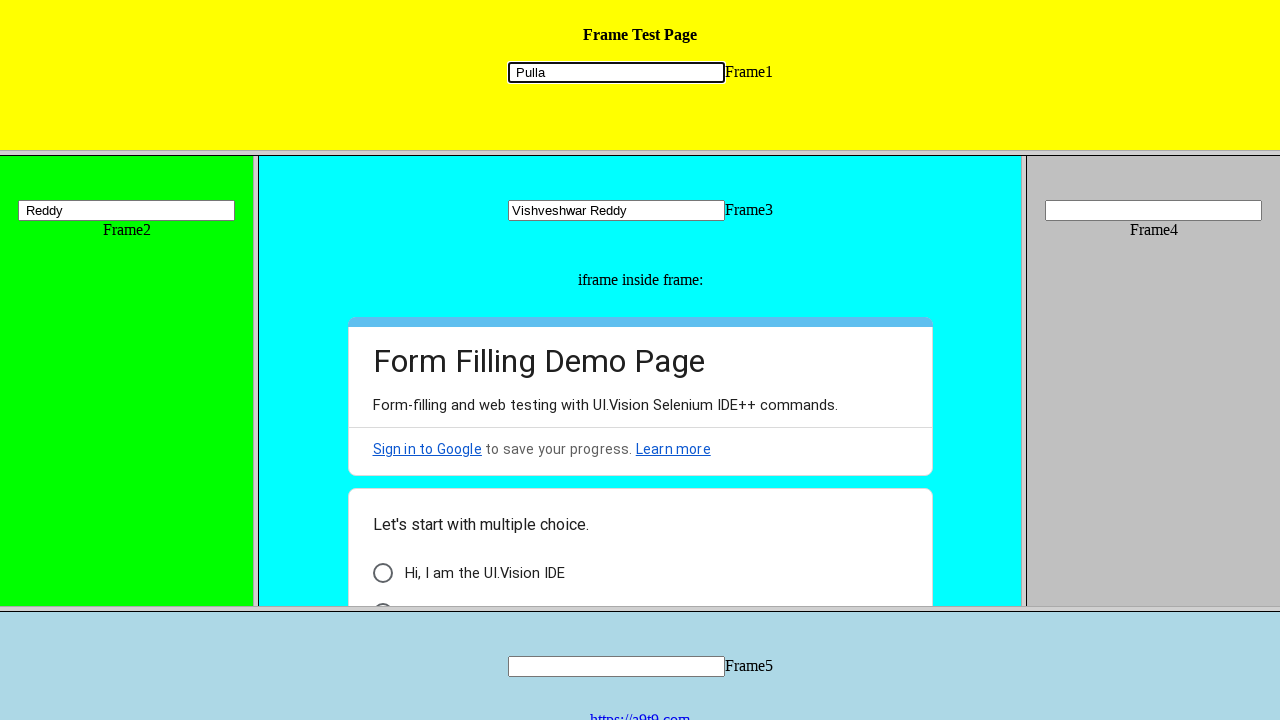